Tests page scrolling functionality by scrolling down to the bottom of the page and then back up to the top

Starting URL: https://www.geeksforgeeks.org/selenium-scrolling-a-web-page/

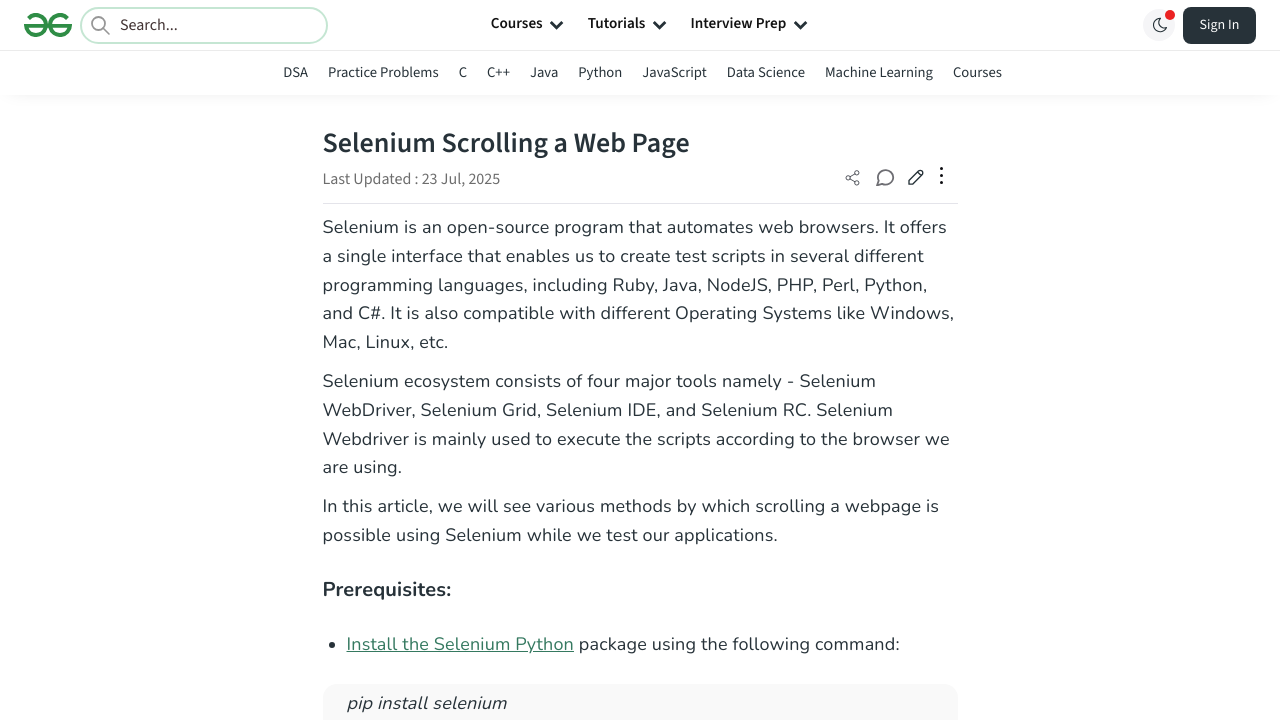

Scrolled down to the bottom of the page
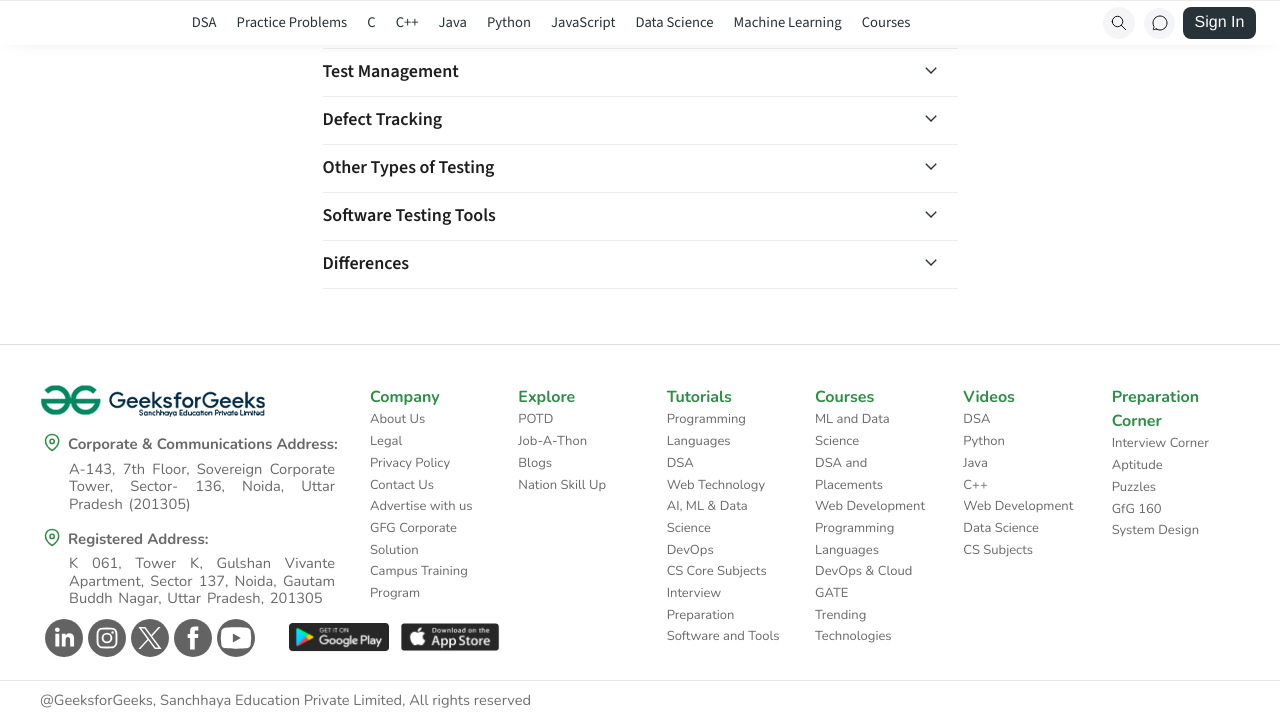

Waited 2 seconds for scroll effect to be visible
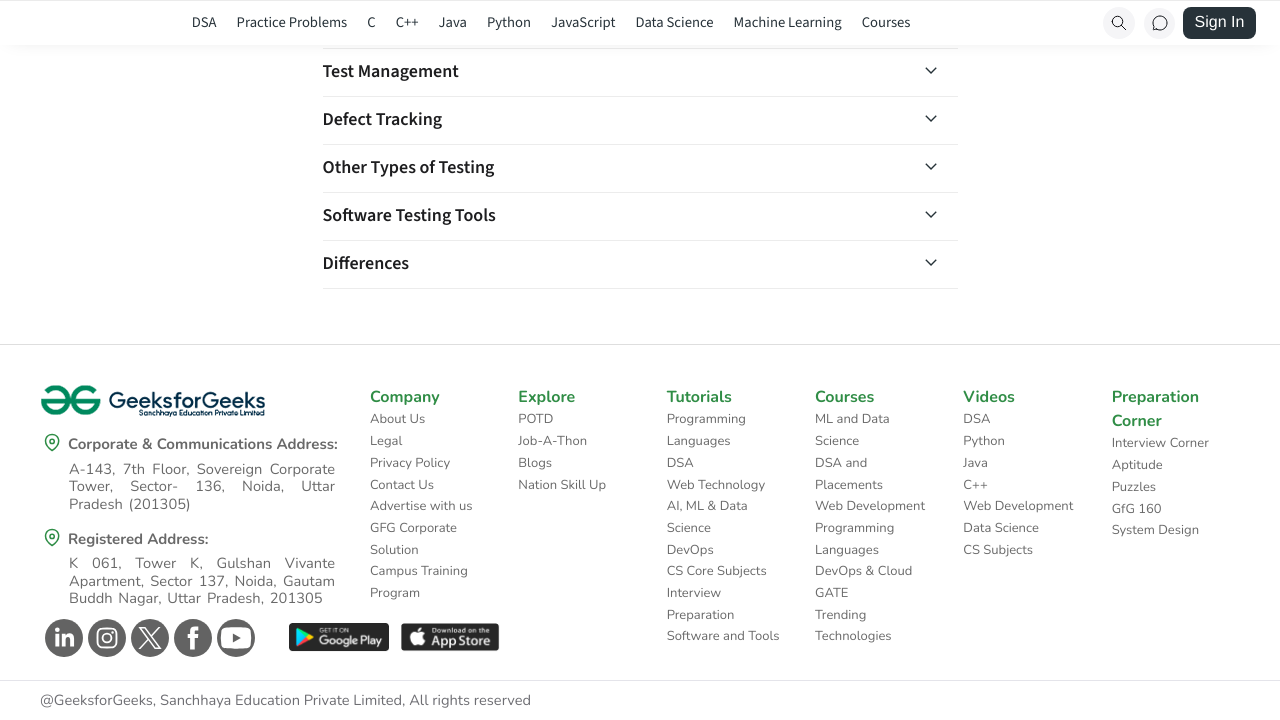

Scrolled back up to the top of the page
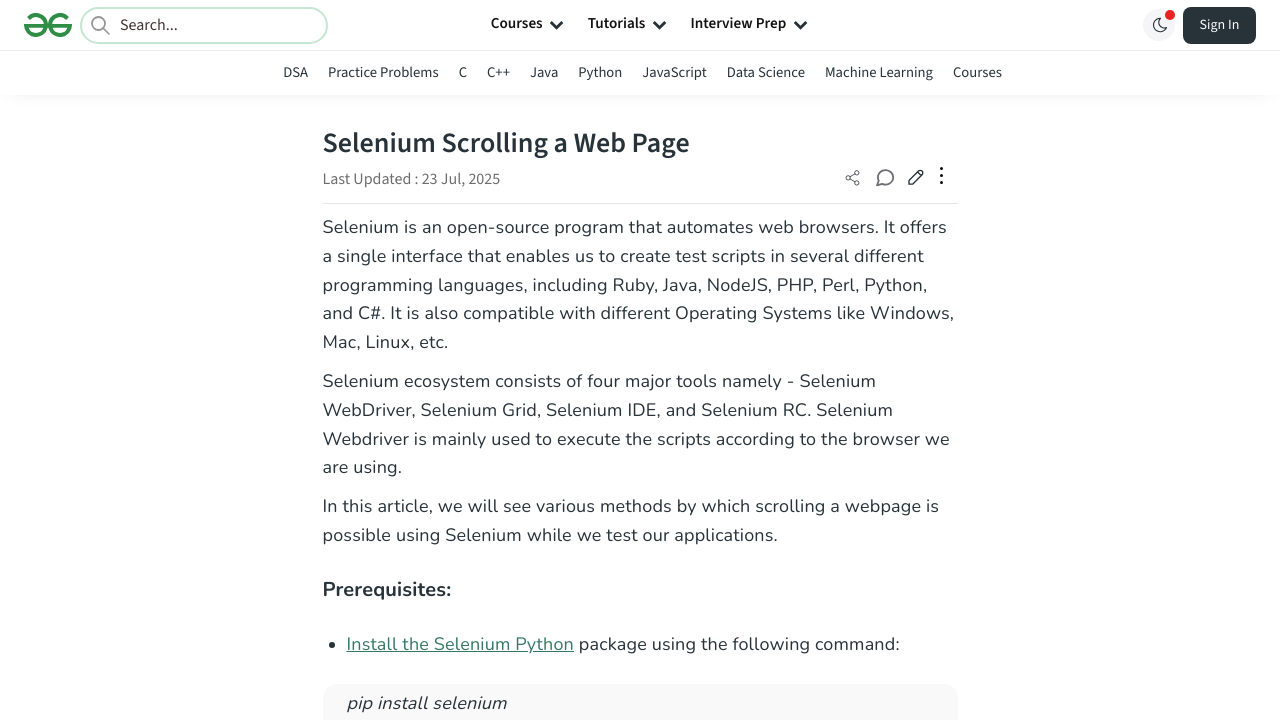

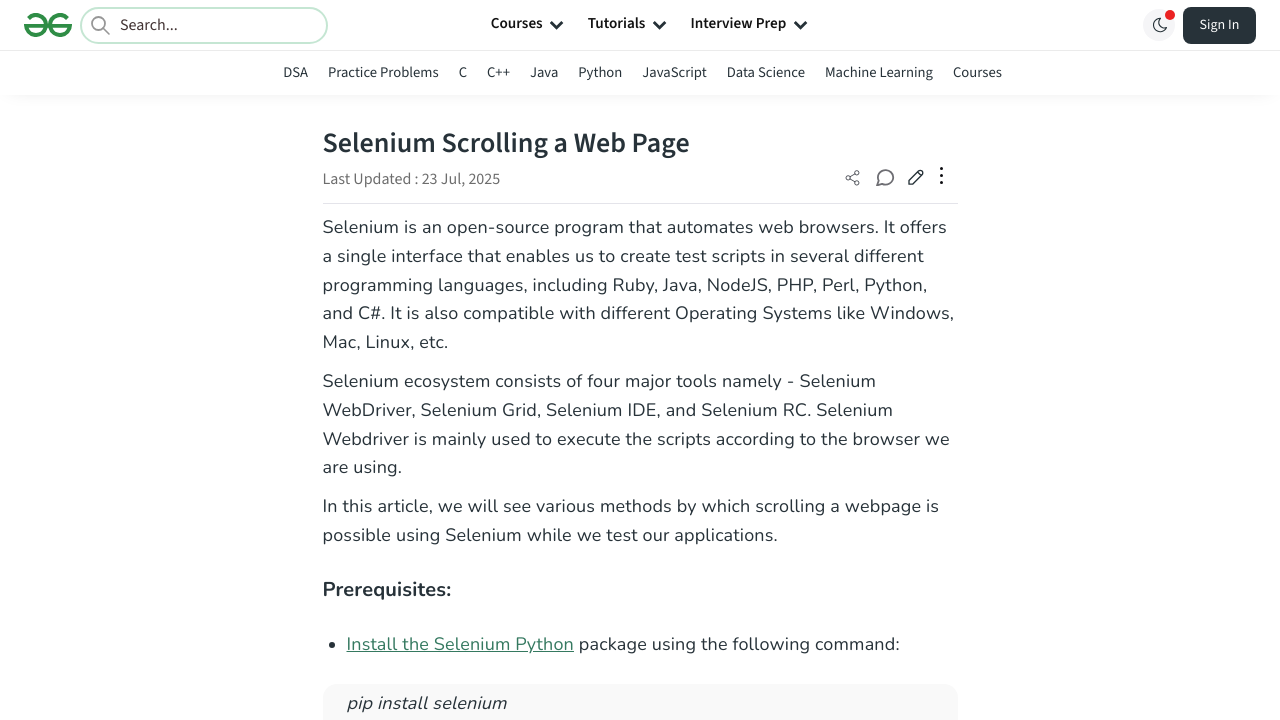